Tests JavaScript execution capabilities by scrolling the page in different directions and entering text into a form field using JavaScript

Starting URL: https://chandanachaitanya.github.io/selenium-practice-site/

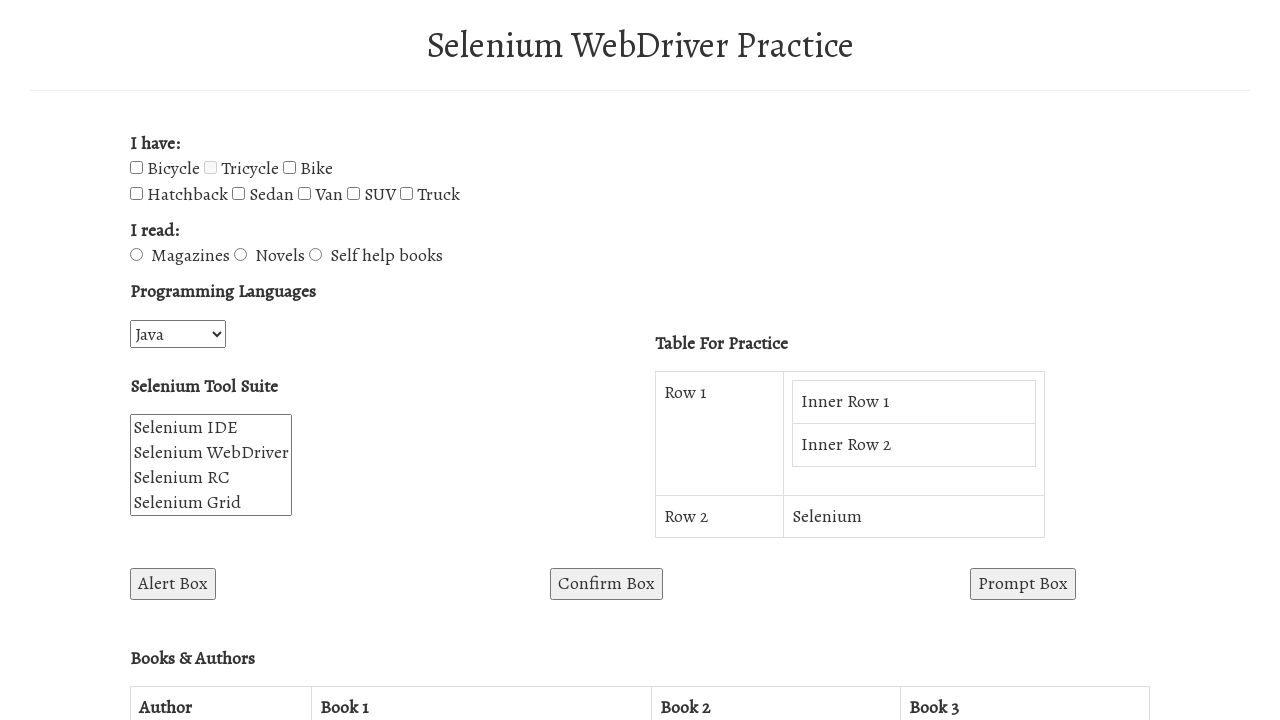

Scrolled page down by 500 pixels using JavaScript
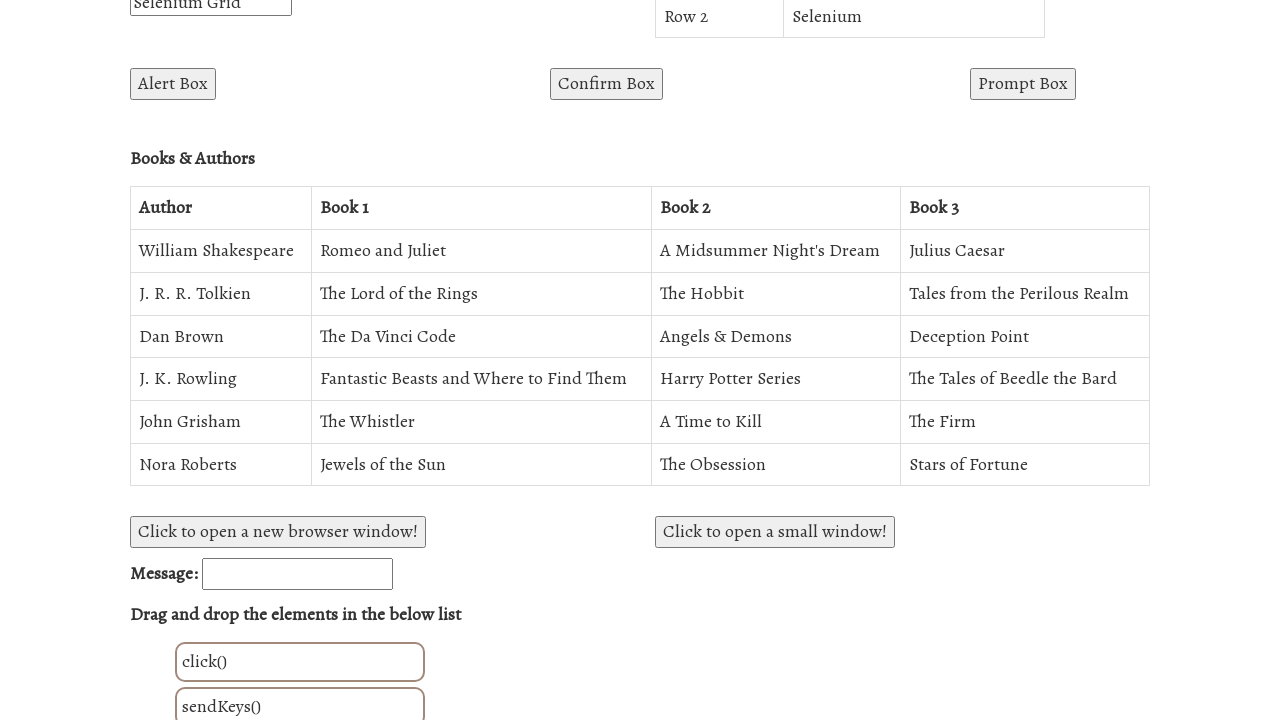

Waited 1000ms after vertical scroll
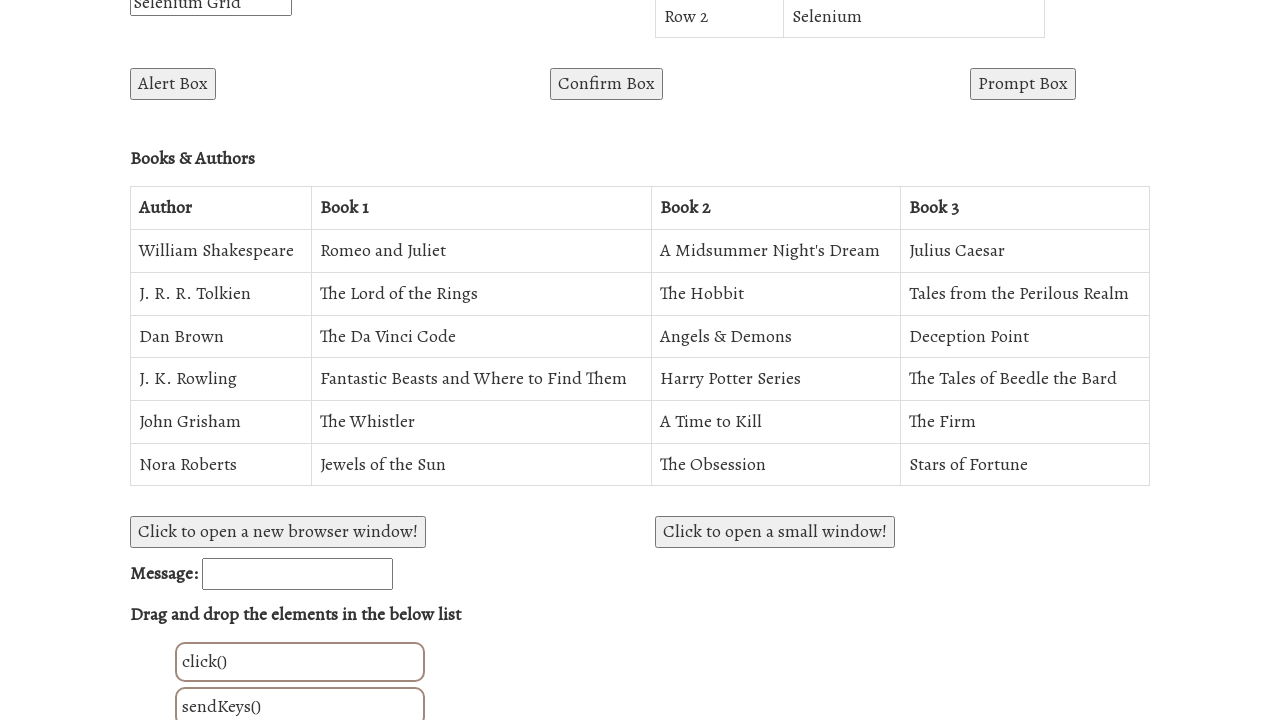

Scrolled page right by 500 pixels using JavaScript
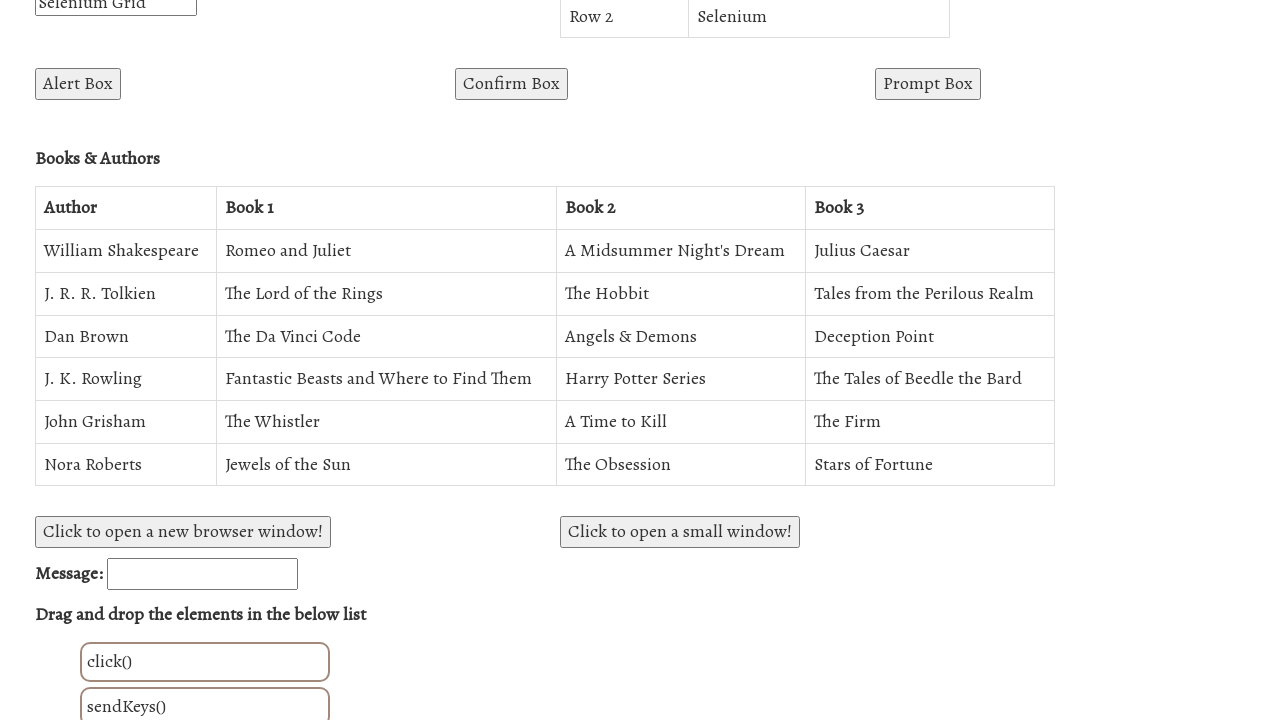

Waited 1000ms after horizontal scroll
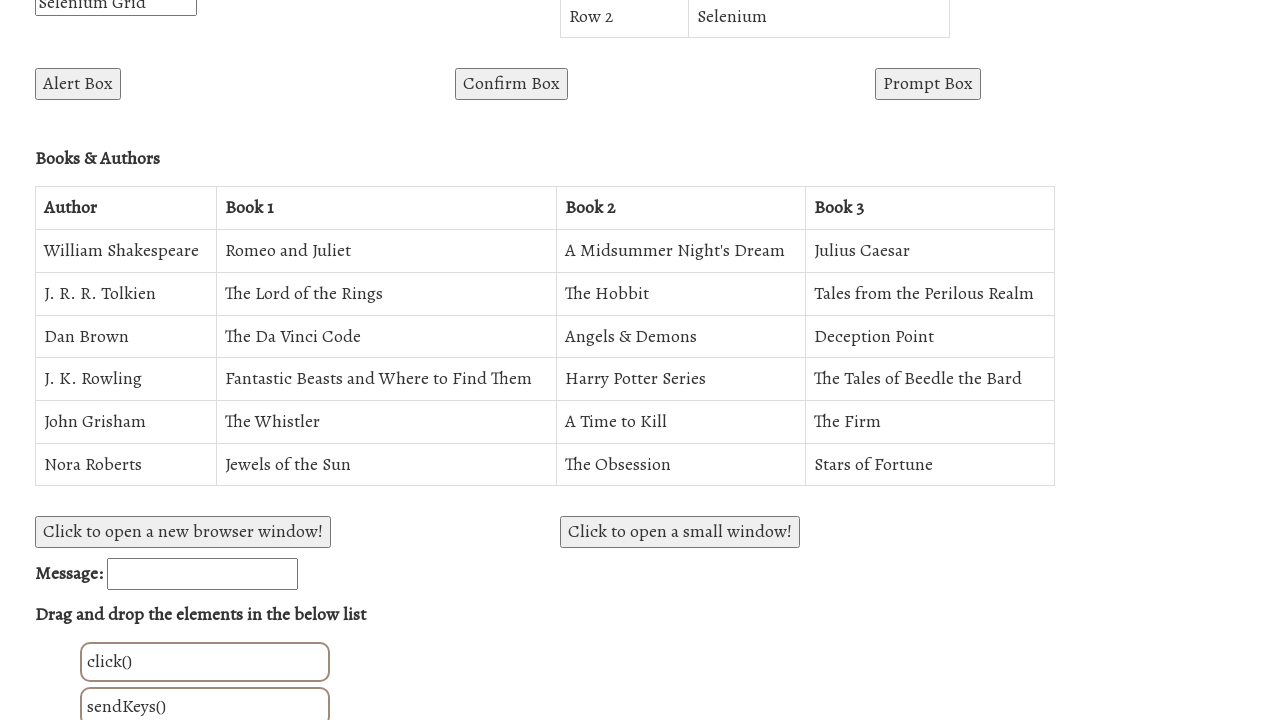

Scrolled to bottom of page using JavaScript
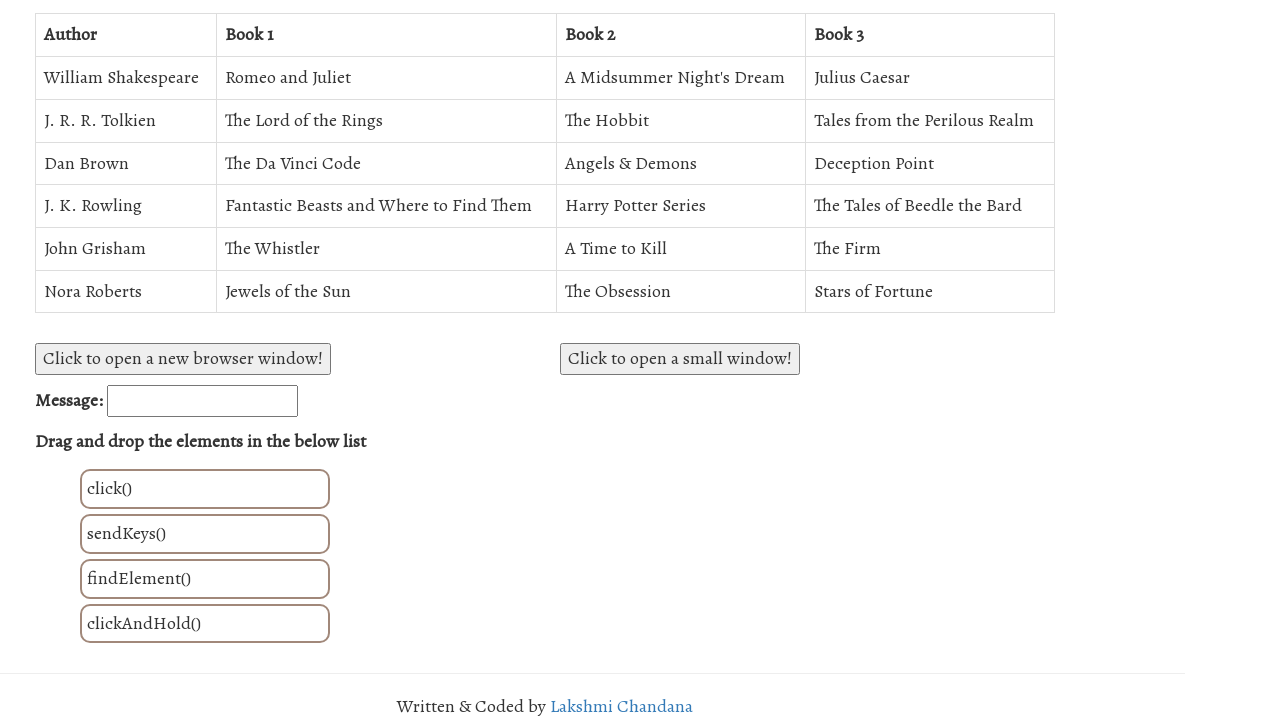

Waited 1000ms after scrolling to bottom
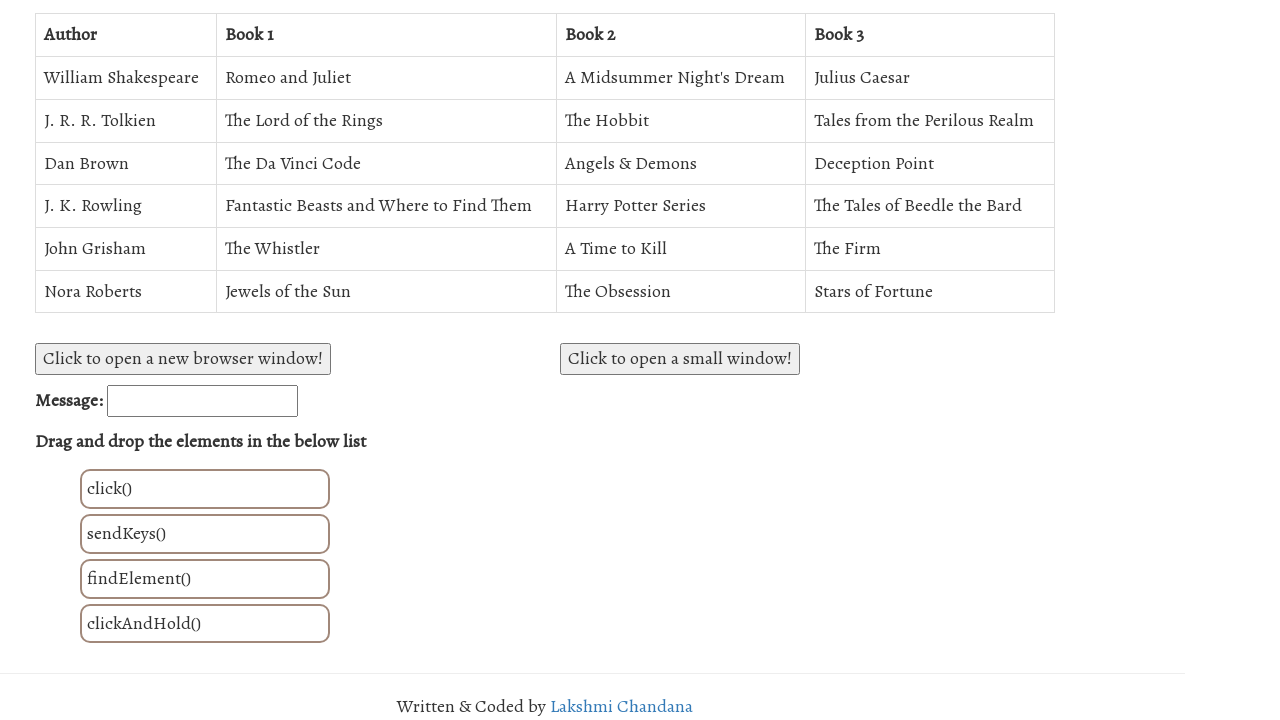

Entered 'abhi' into enterText form field using JavaScript
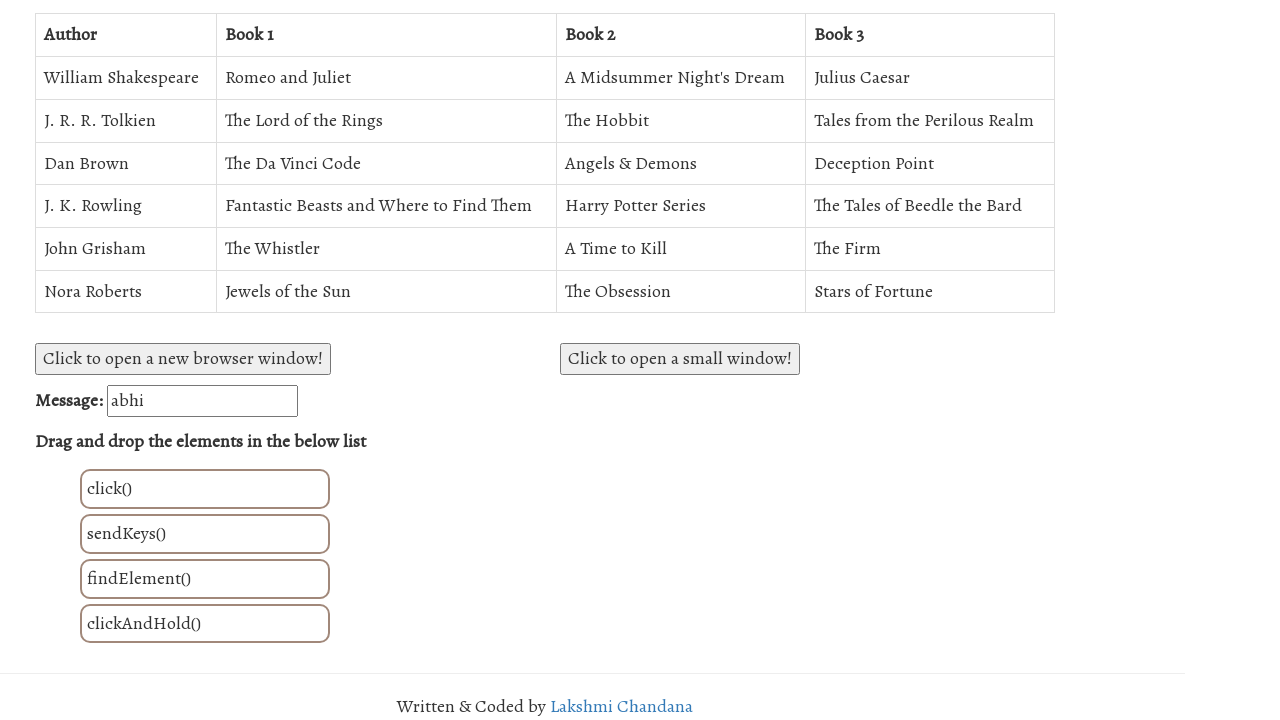

Waited 1000ms after entering text
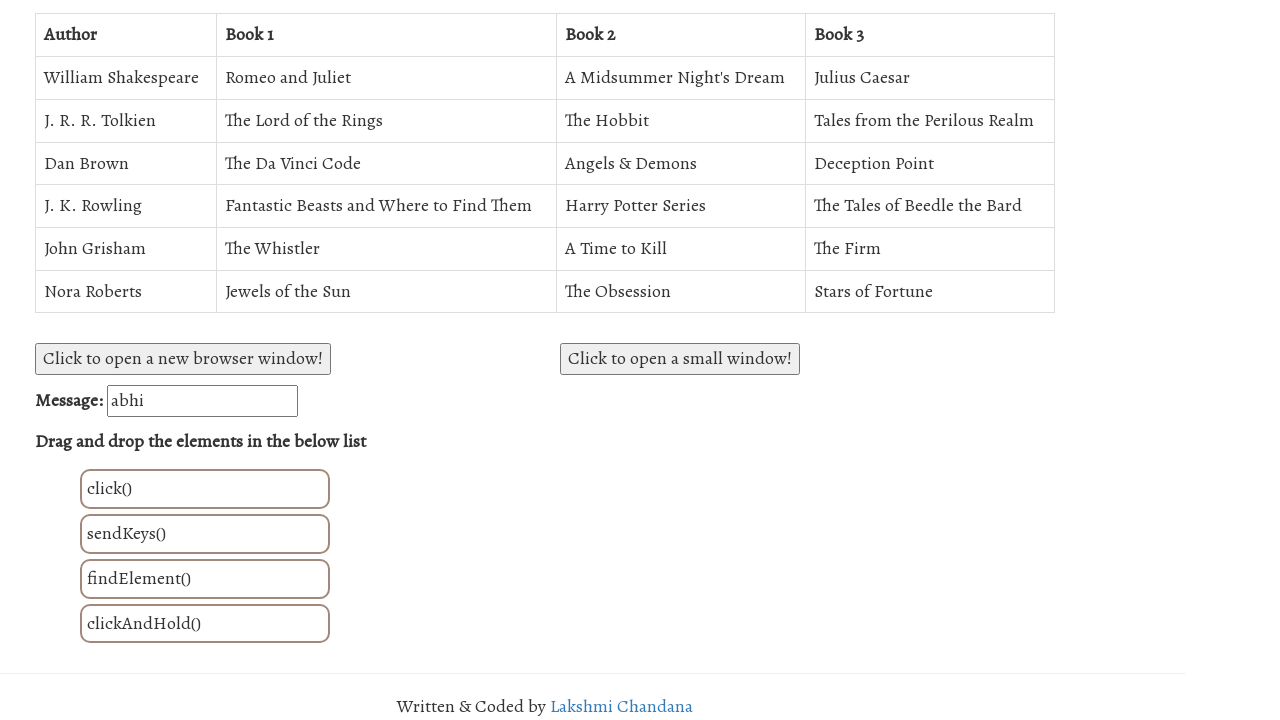

Retrieved window inner height using JavaScript
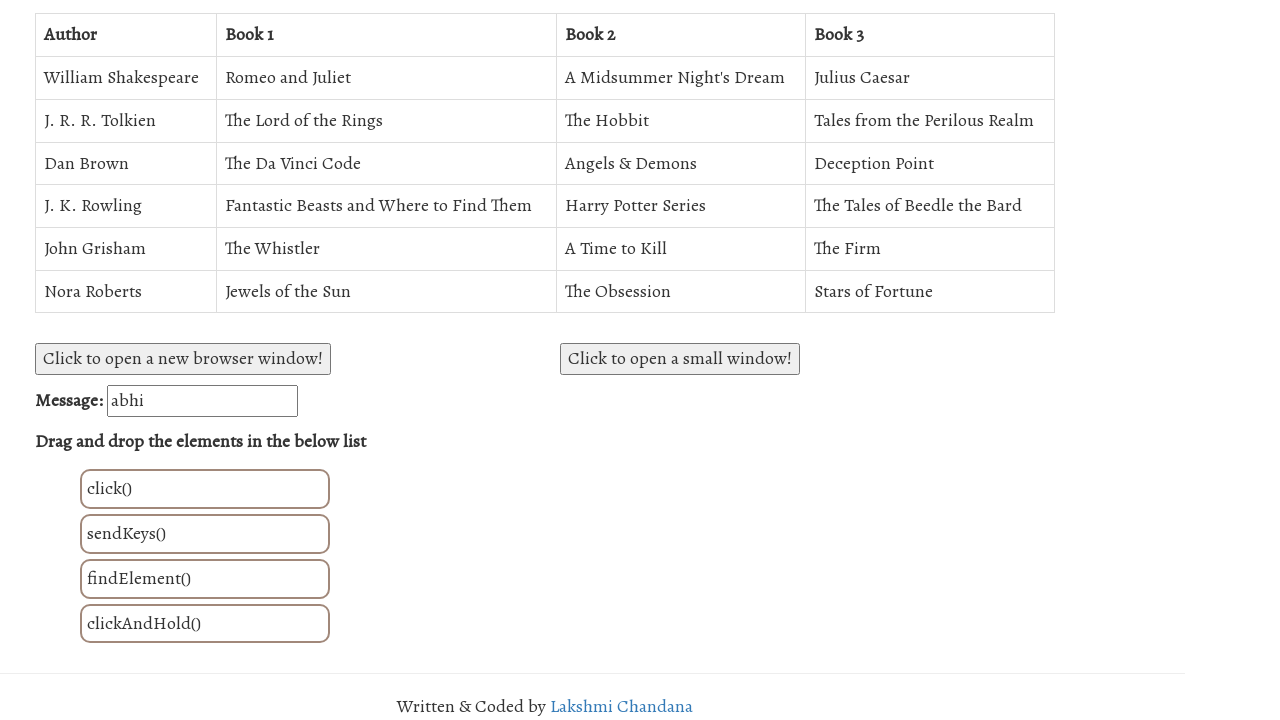

Retrieved window inner width using JavaScript
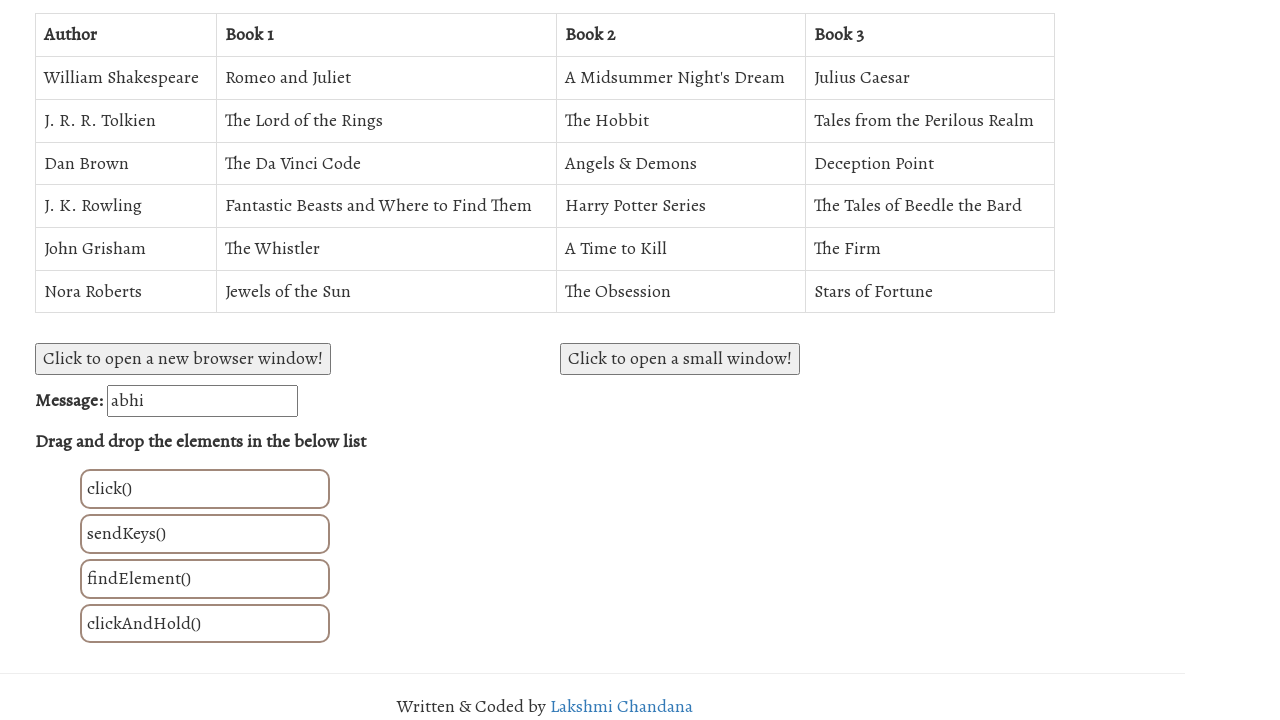

Printed window height: 720
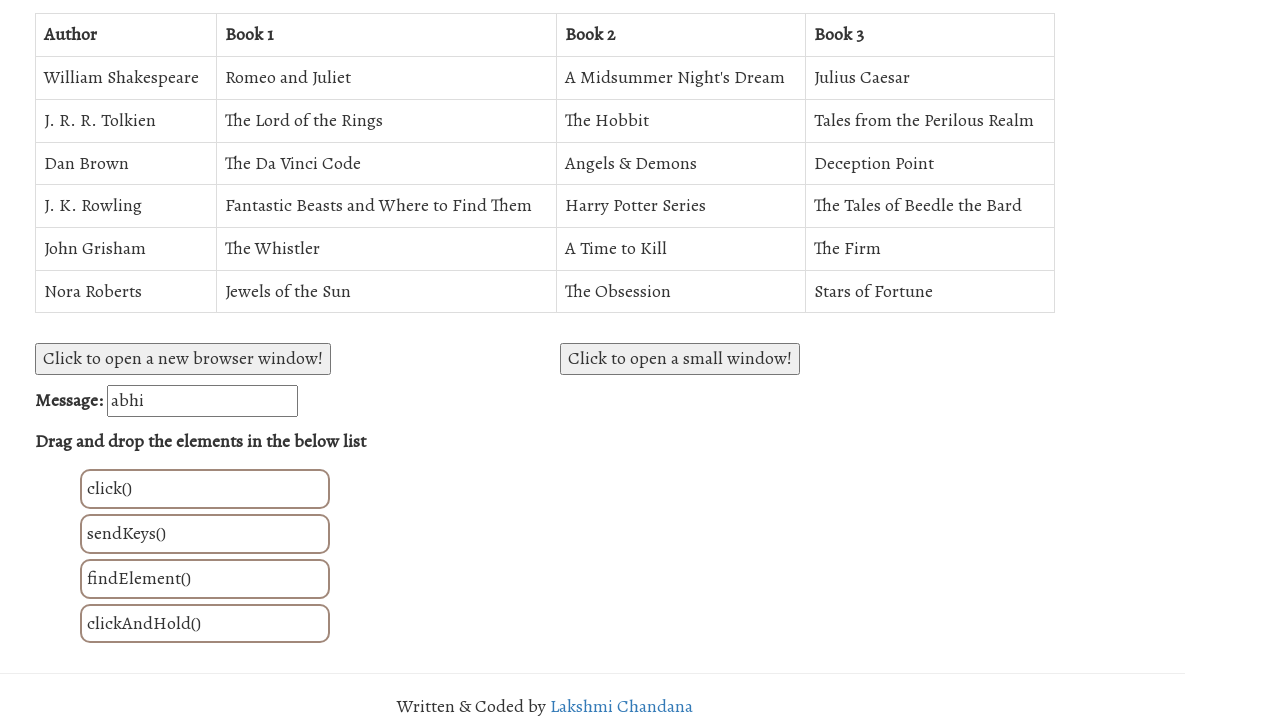

Printed window width: 1280
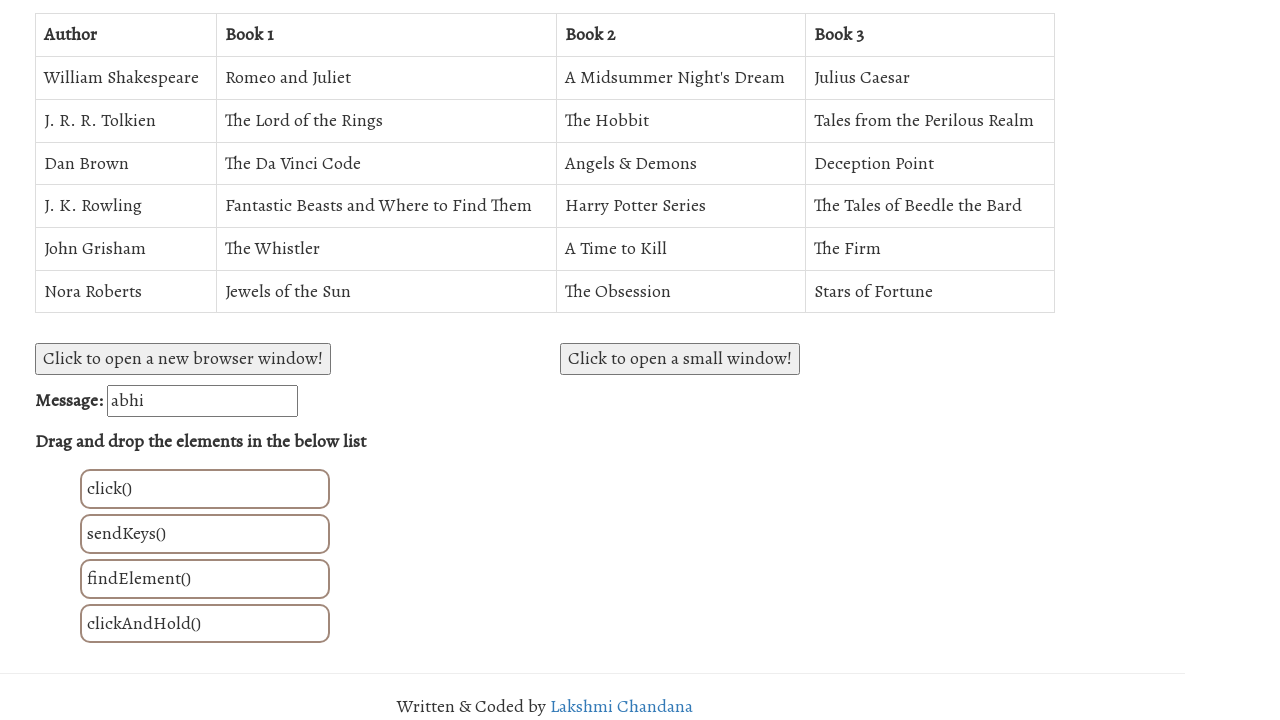

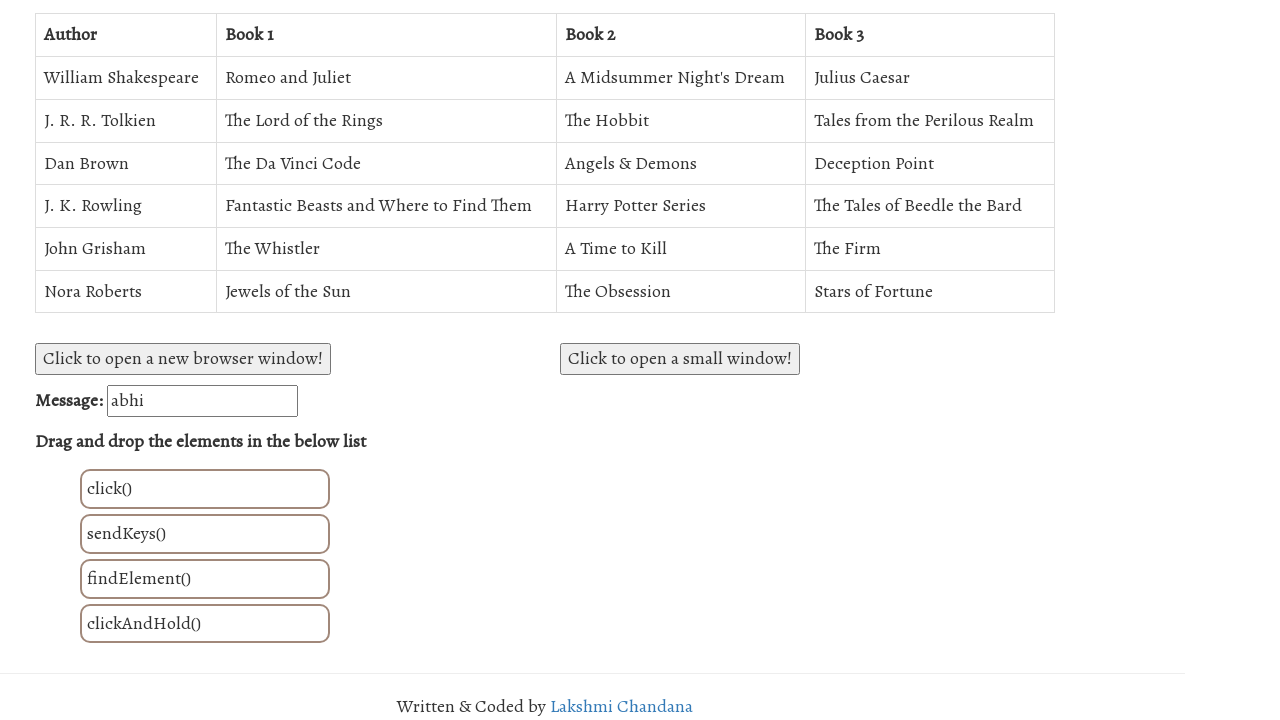